Tests a registration form by filling in personal details including first name, last name, address, email, phone number, selecting gender radio button, checking a checkbox, selecting language, entering password fields, and submitting the form.

Starting URL: http://demo.automationtesting.in/Register.html

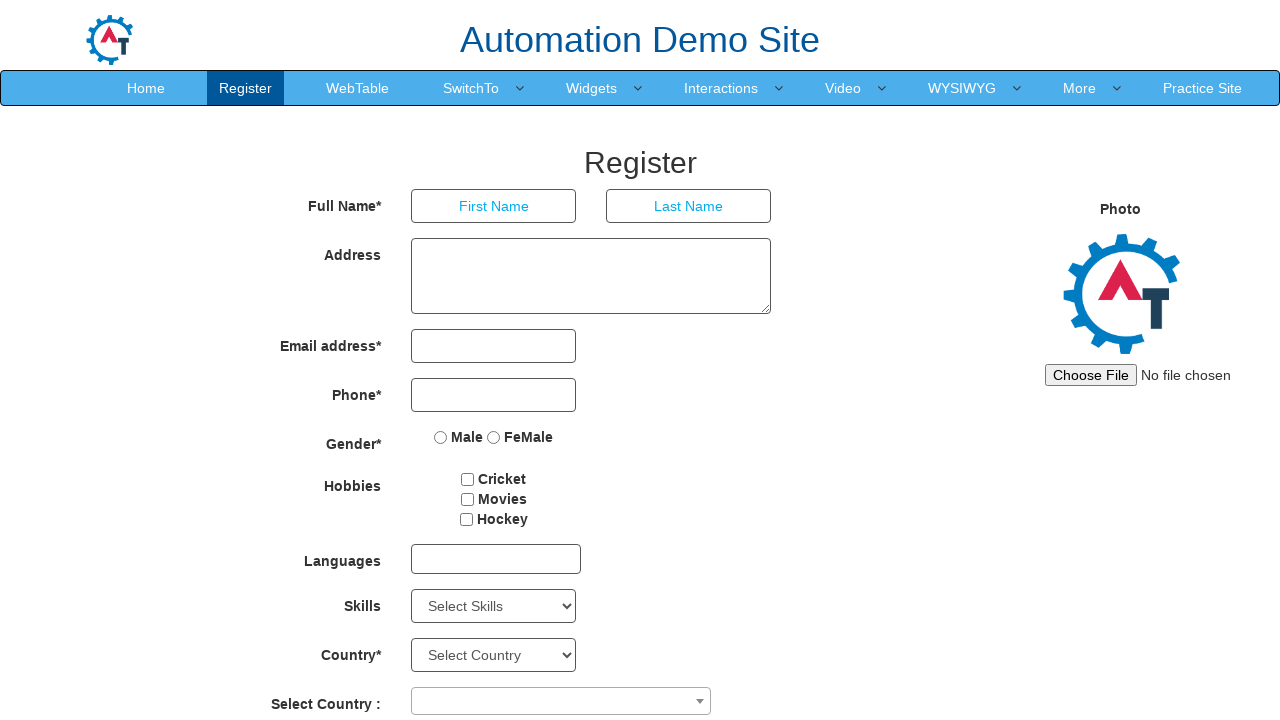

Filled first name field with 'Marcus' on (//input[@type='text'])[1]
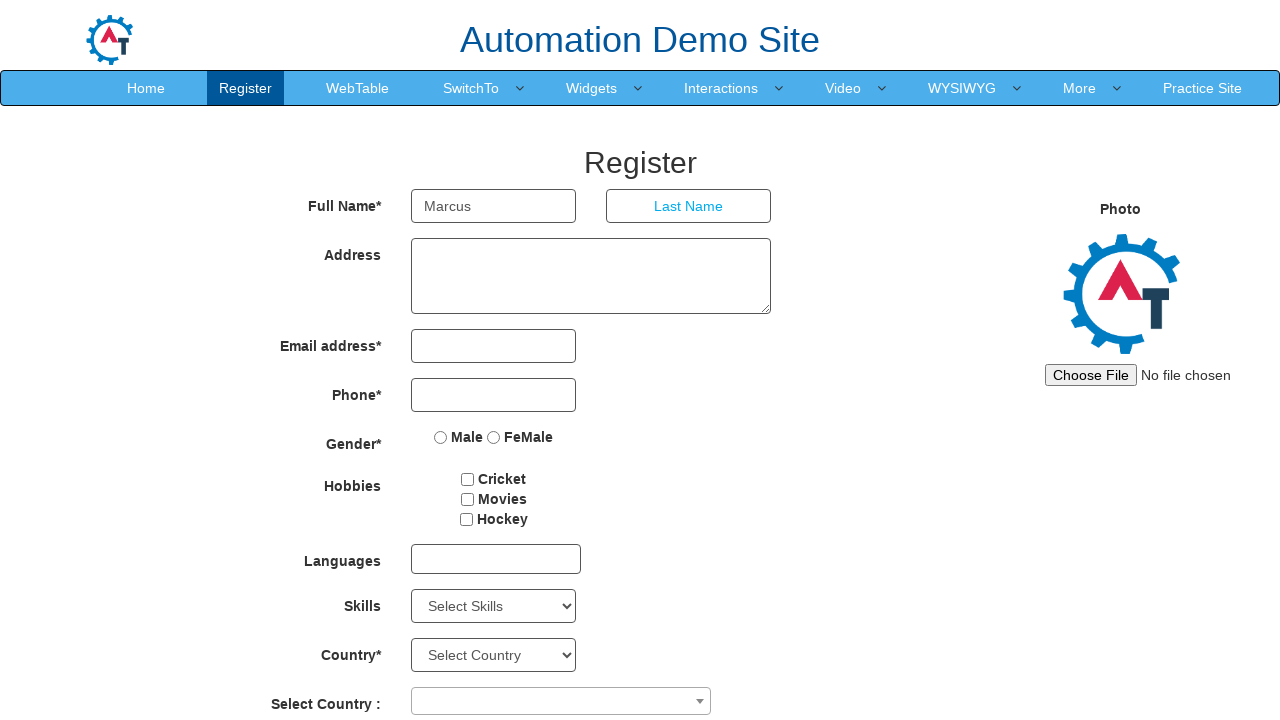

Filled last name field with 'Johnson' on (//input[@type='text'])[2]
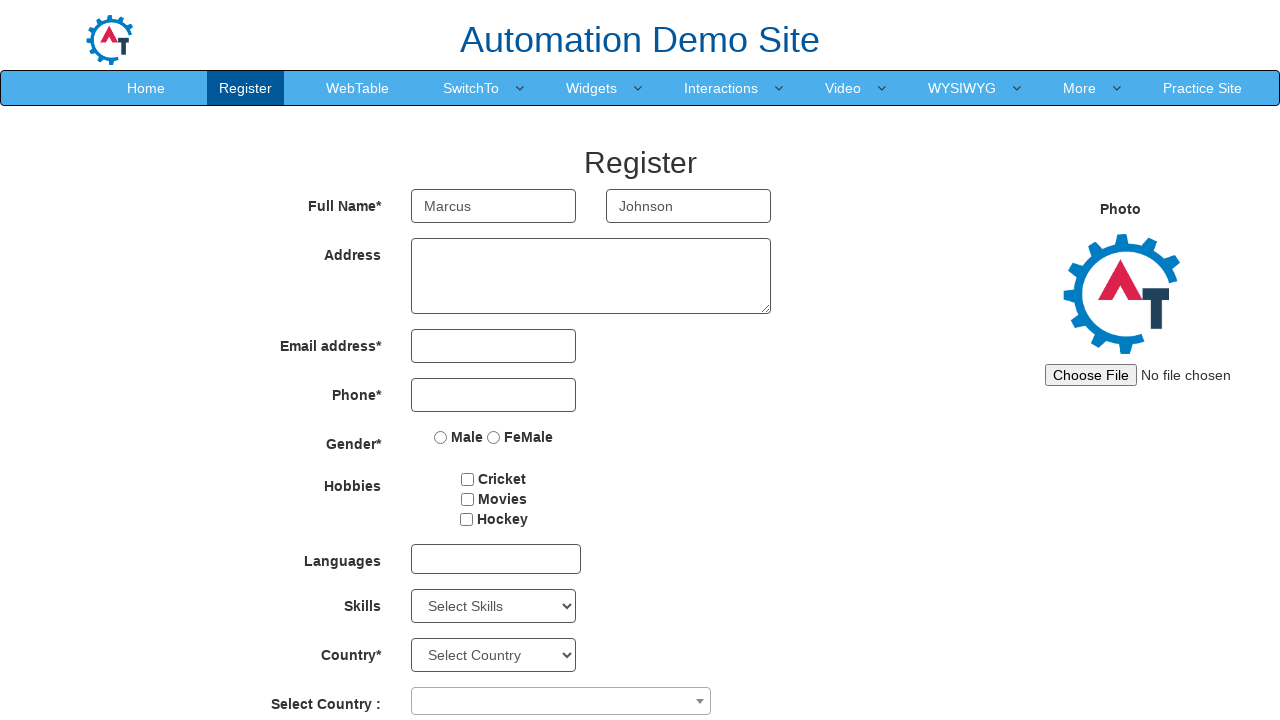

Filled address field with '123 Oak Street, Boston' on textarea[rows='3']
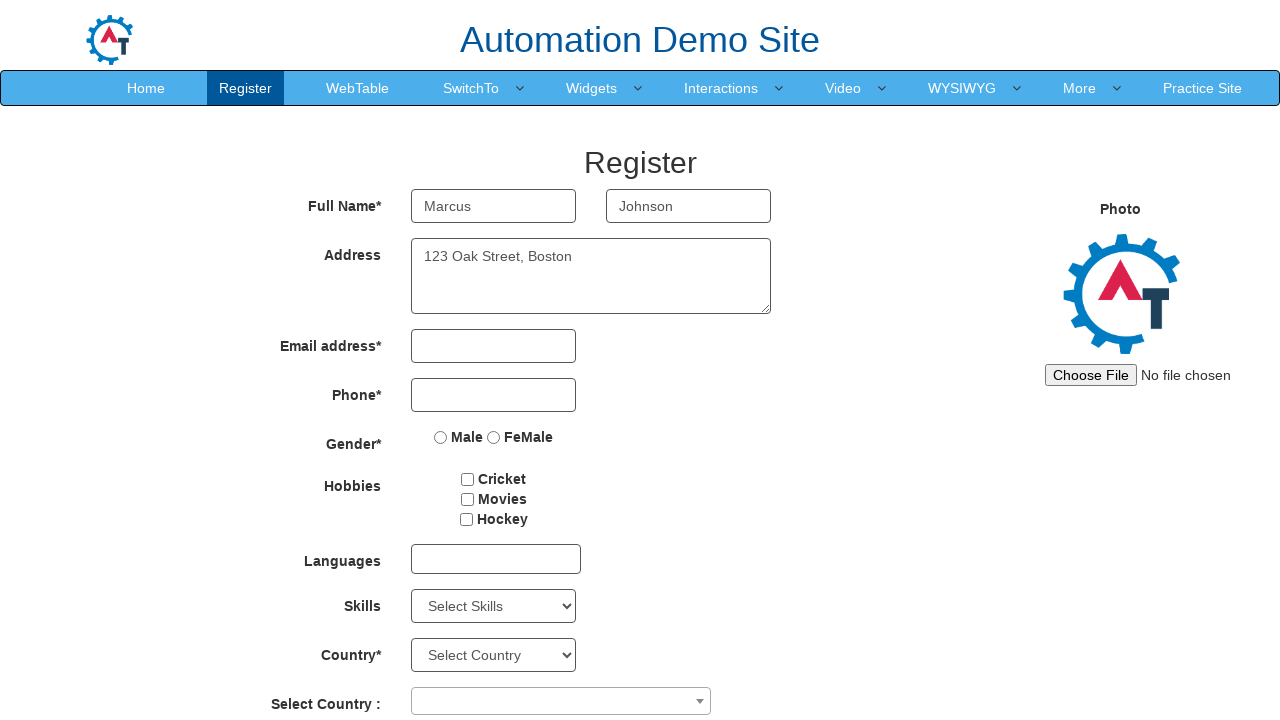

Filled email field with 'marcus.johnson@example.com' on input[type='email']
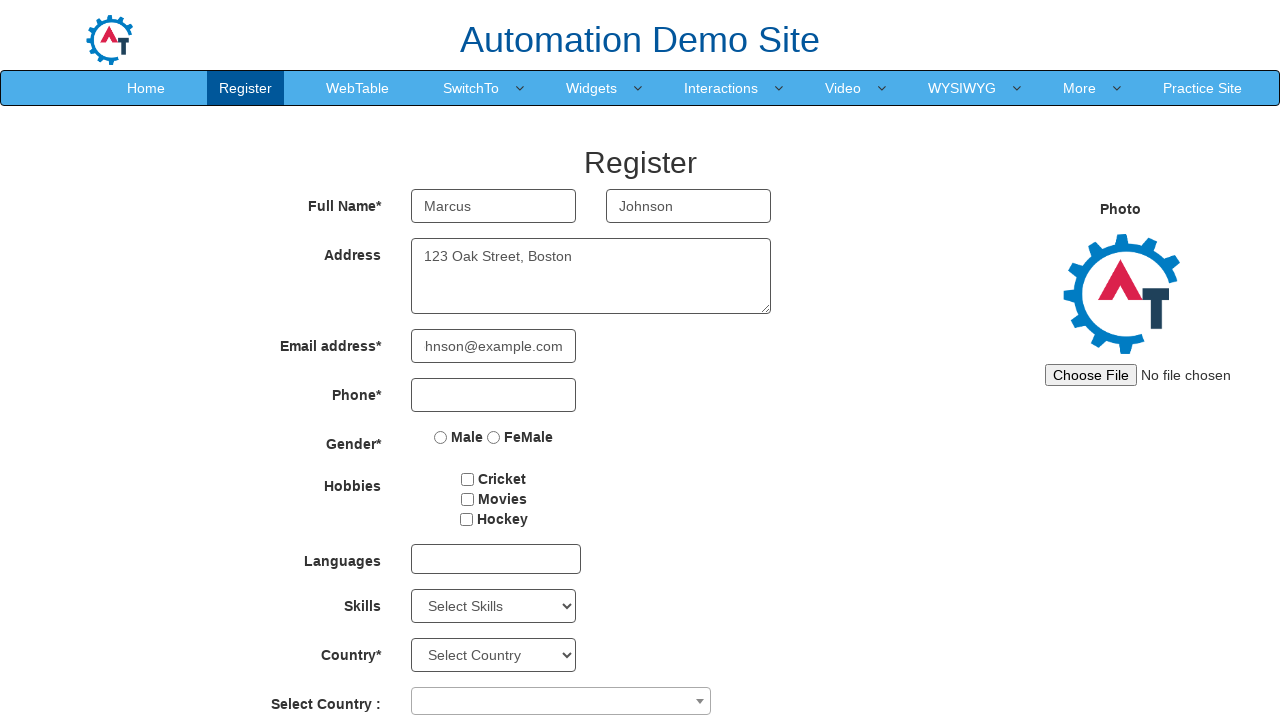

Filled phone number field with '5551234567' on input[type='tel']
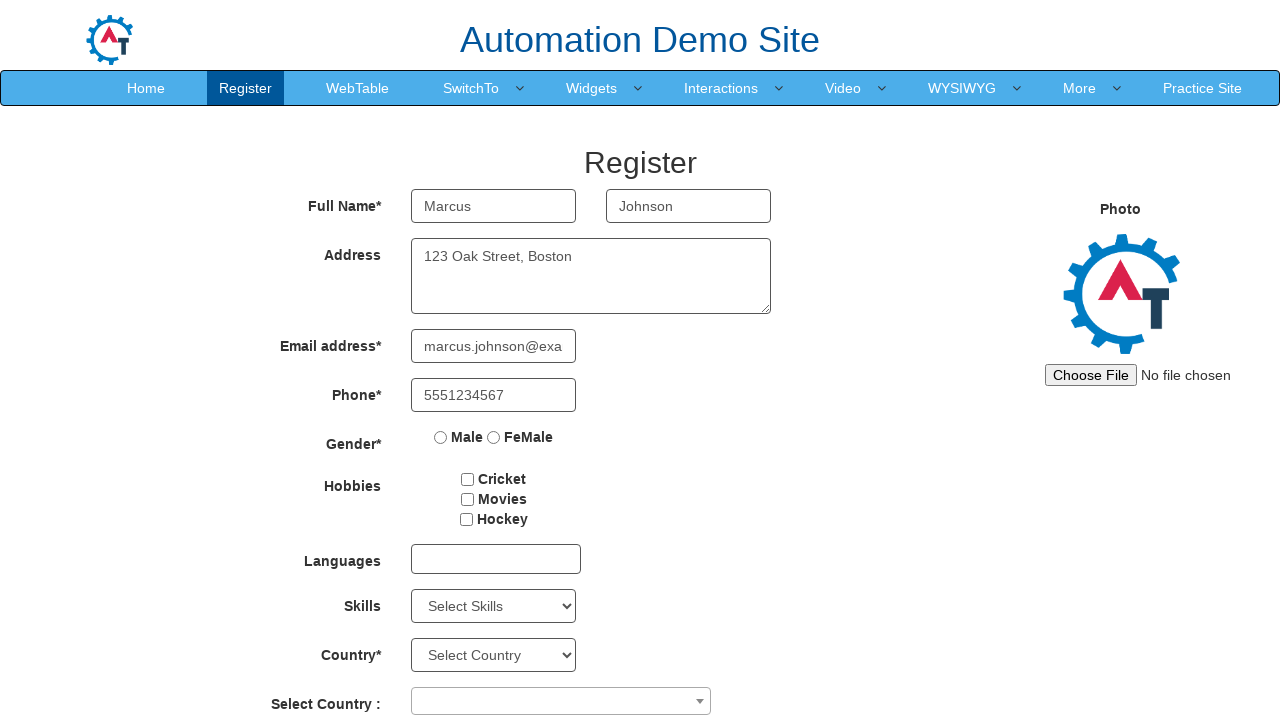

Selected Female gender radio button at (494, 437) on (//input[@type='radio'])[2]
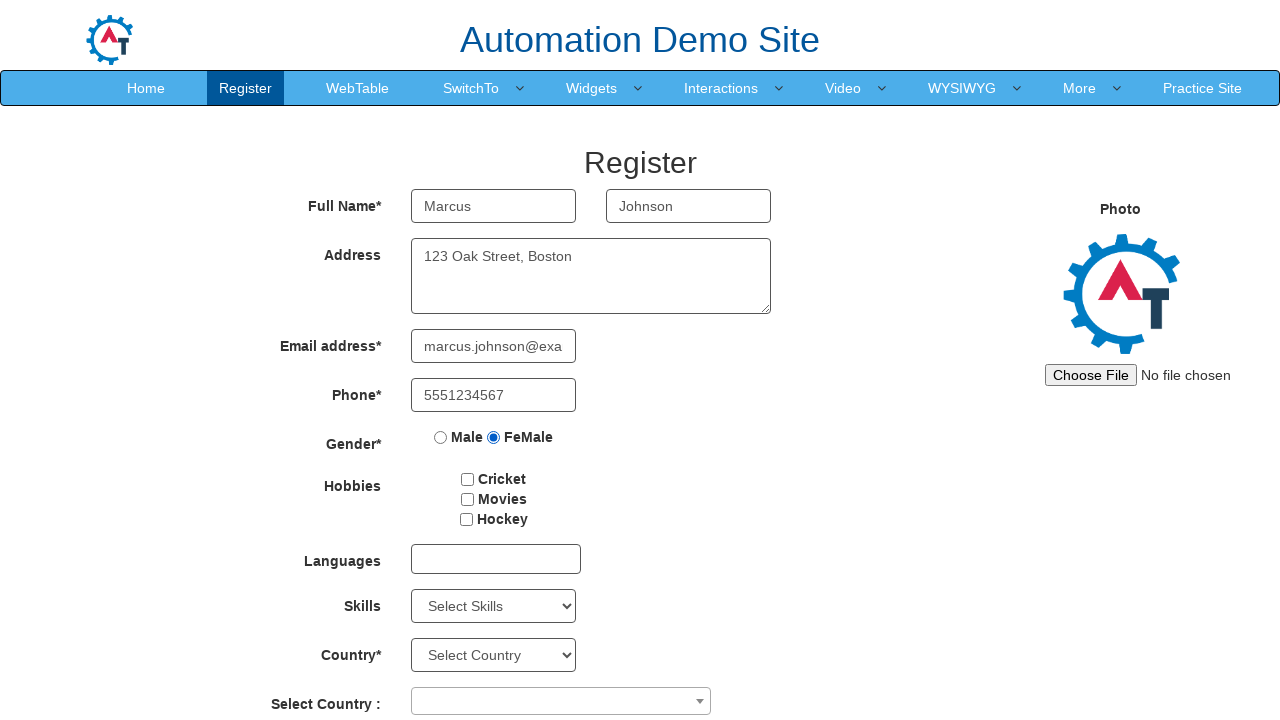

Checked hobby checkbox at (468, 479) on #checkbox1
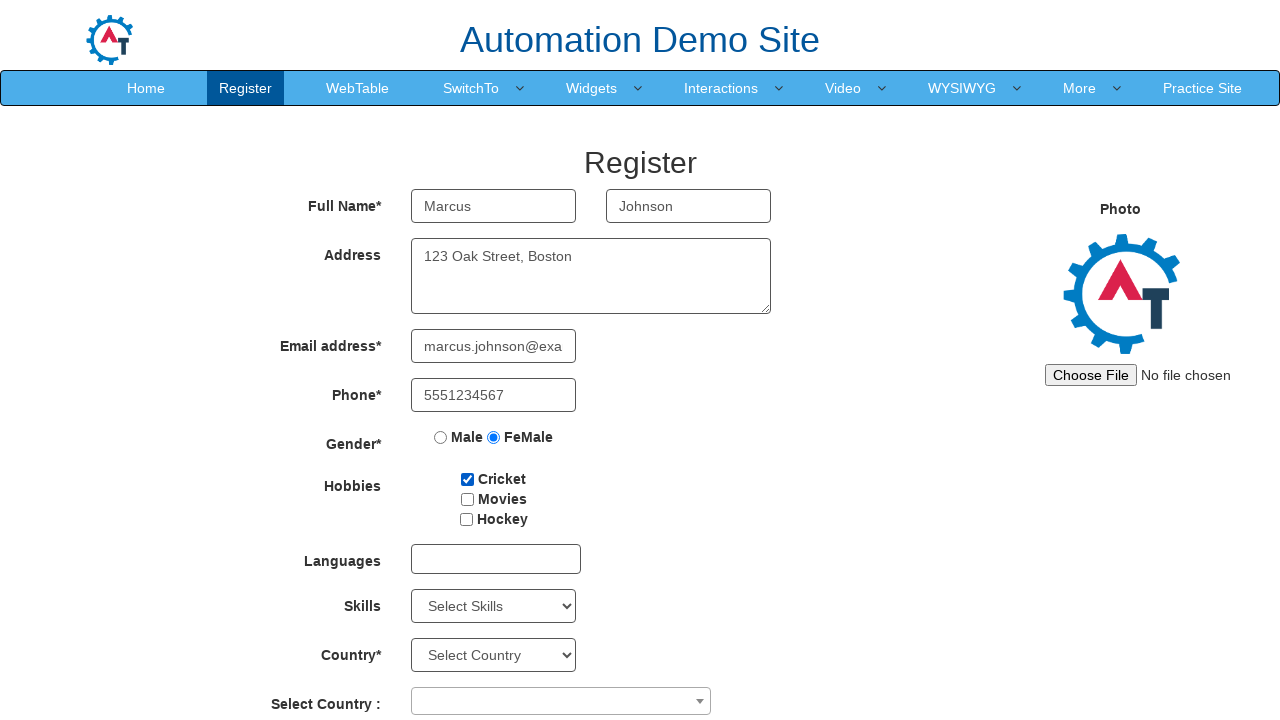

Clicked language dropdown at (496, 559) on div.ui-autocomplete-multiselect.ui-state-default.ui-widget
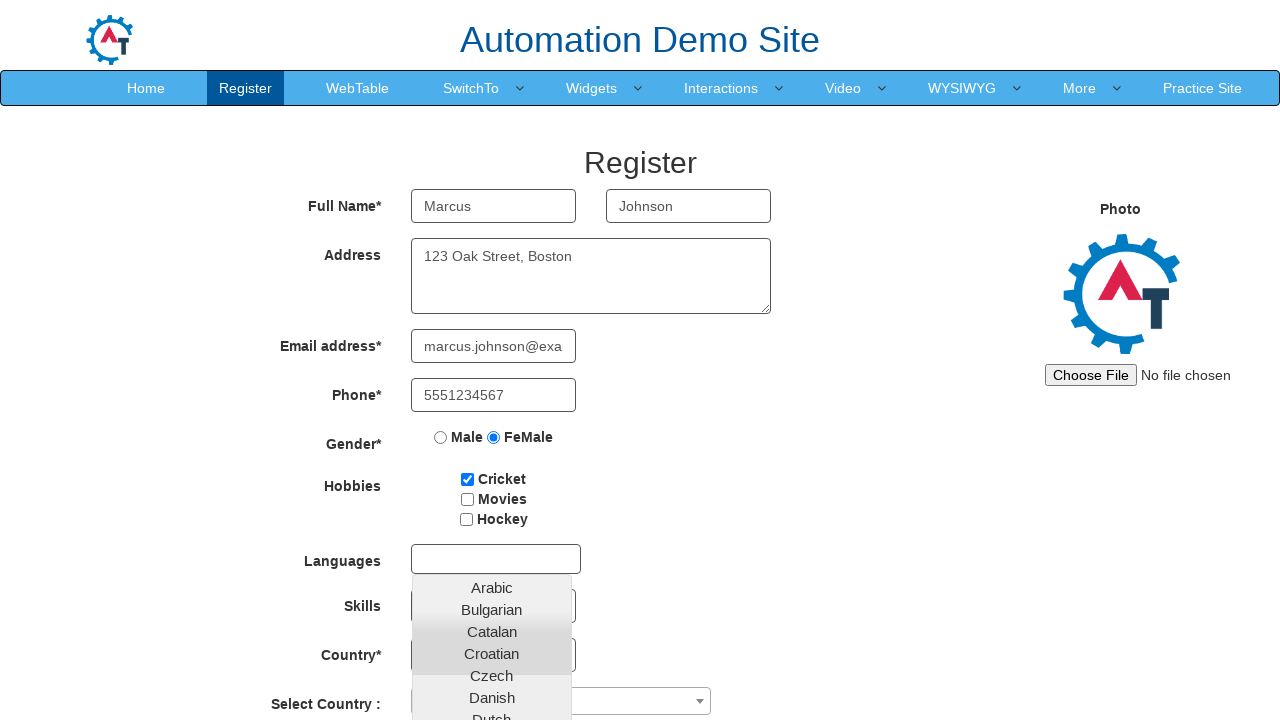

Filled password field with 'SecurePass789' on #firstpassword
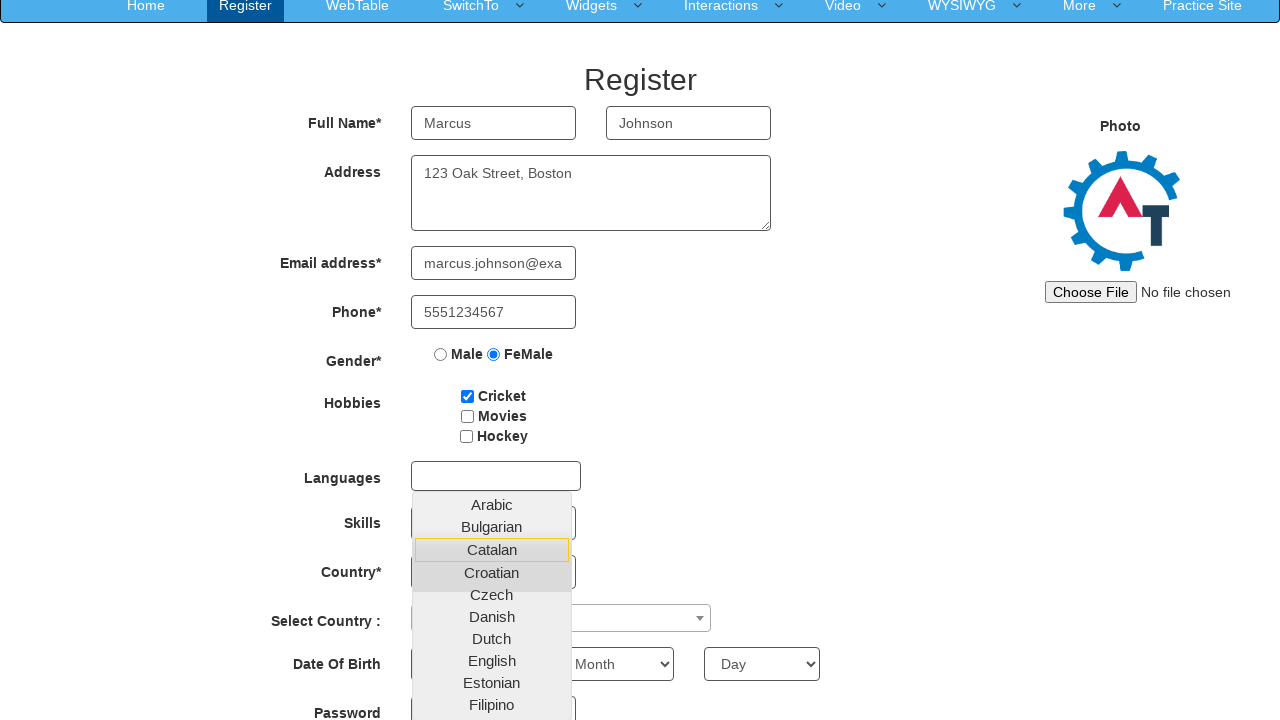

Filled confirm password field with 'SecurePass789' on #secondpassword
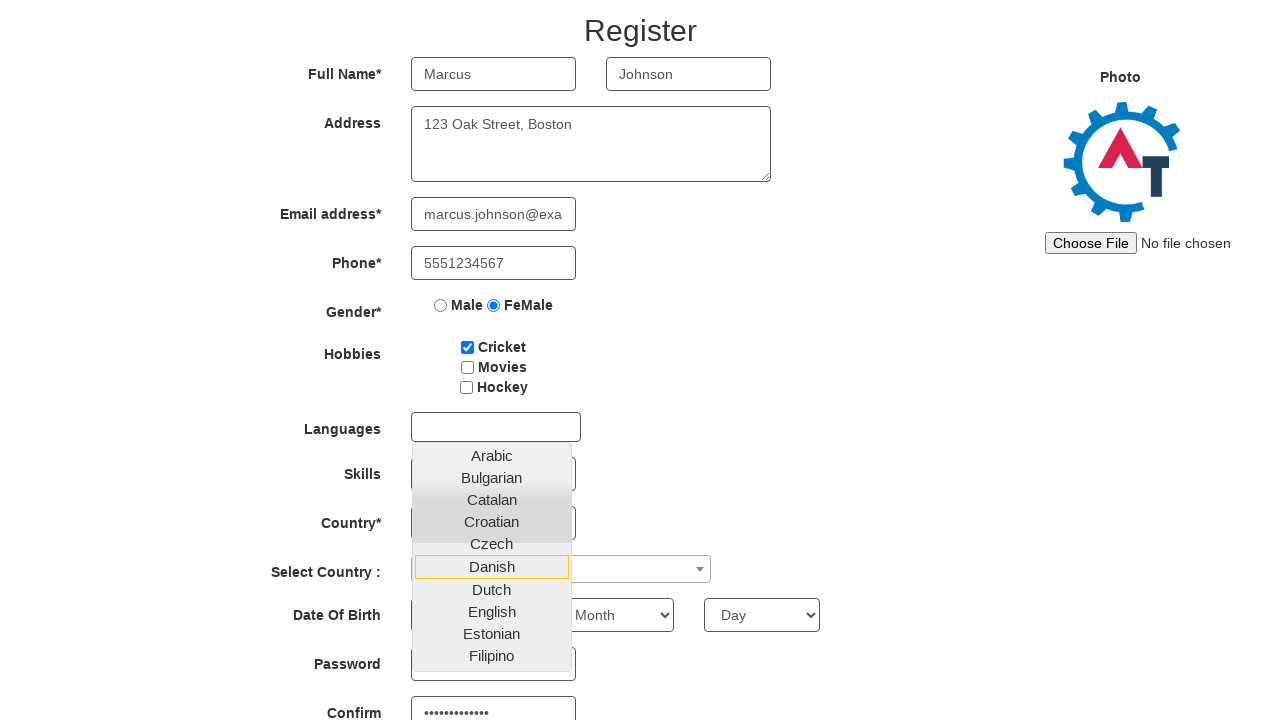

Clicked submit button to register at (572, 623) on #submitbtn
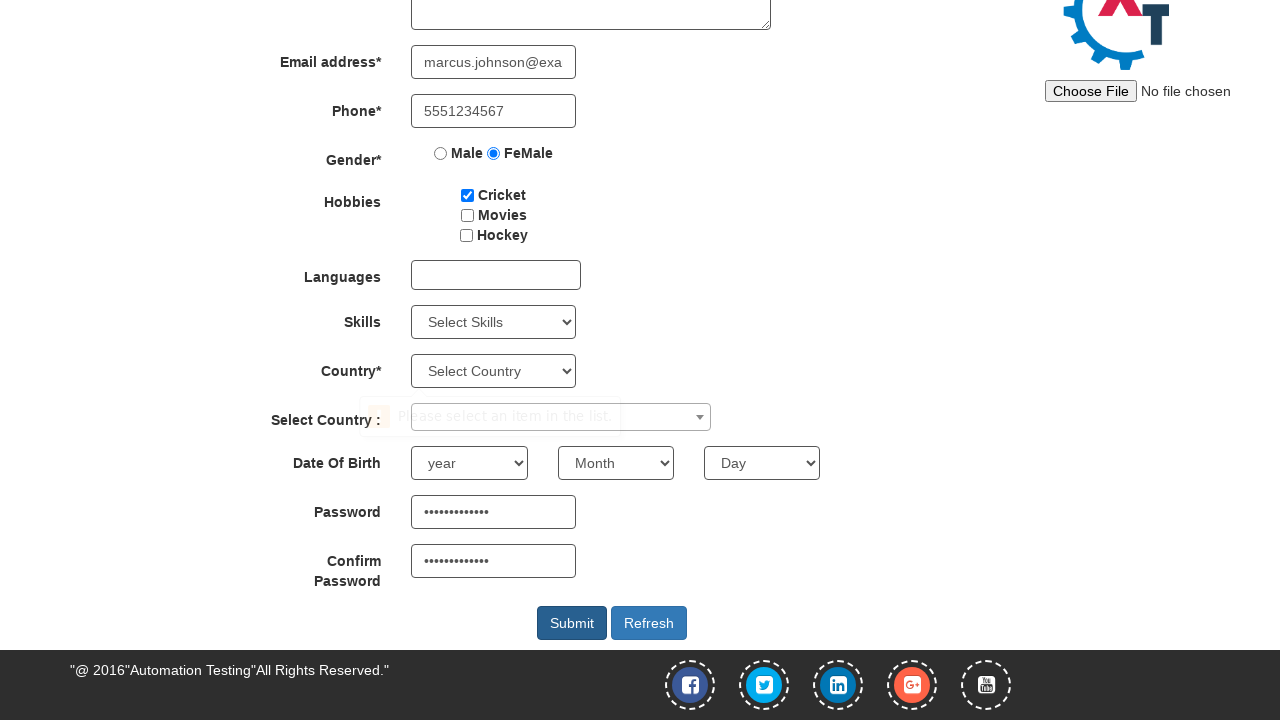

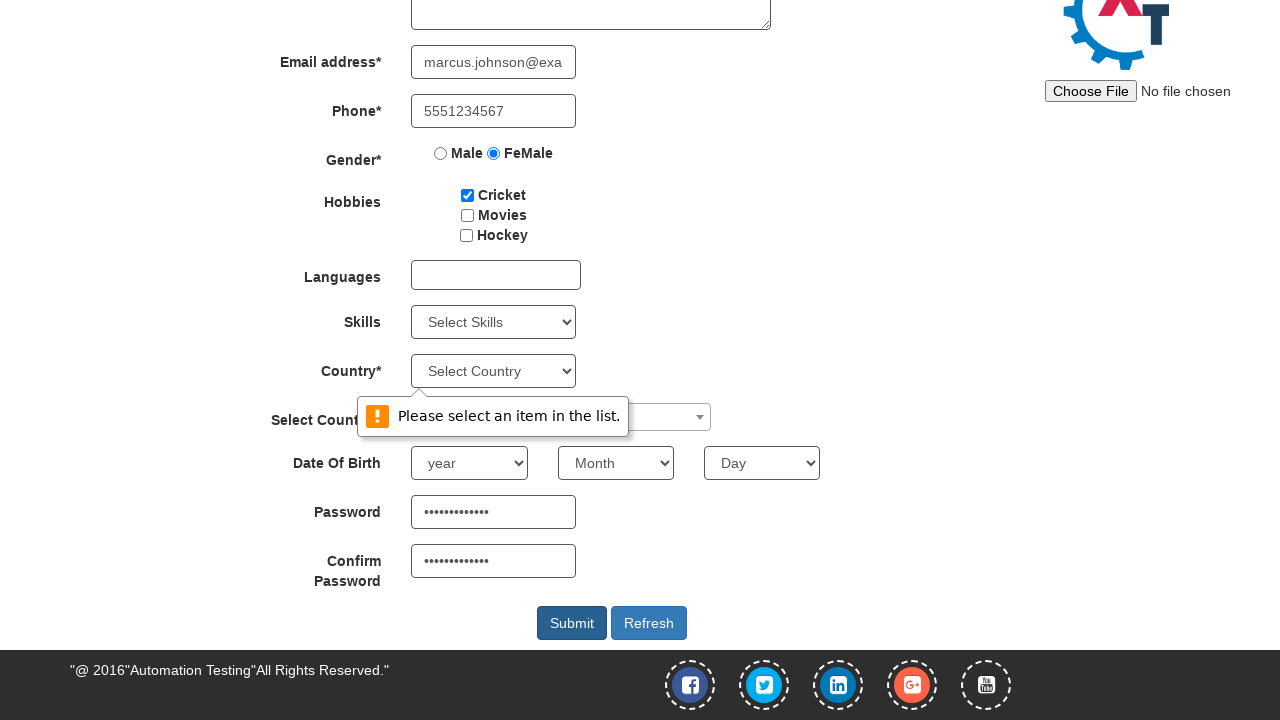